Tests iframe navigation by switching to iframe using element selector, clicking a link, then returning to parent frame to interact with outer HTML

Starting URL: https://sahitest.com/demo/iframesTest.htm

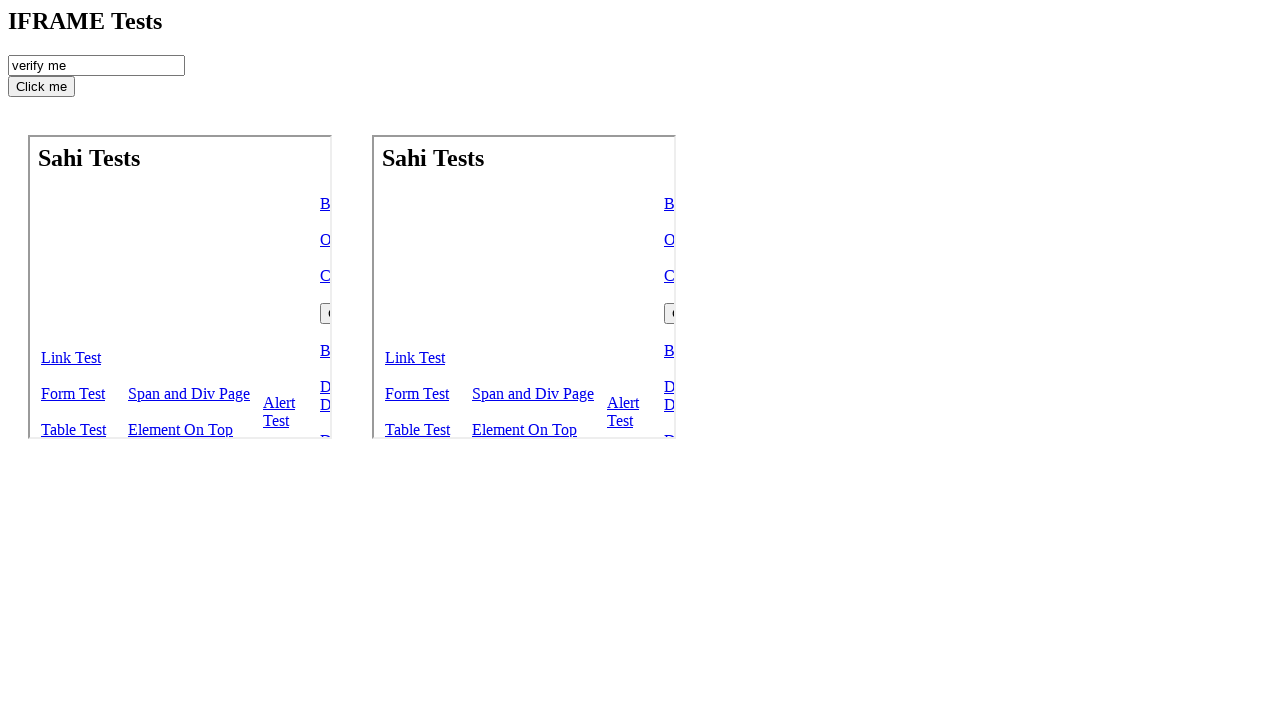

Navigated to iframes test page
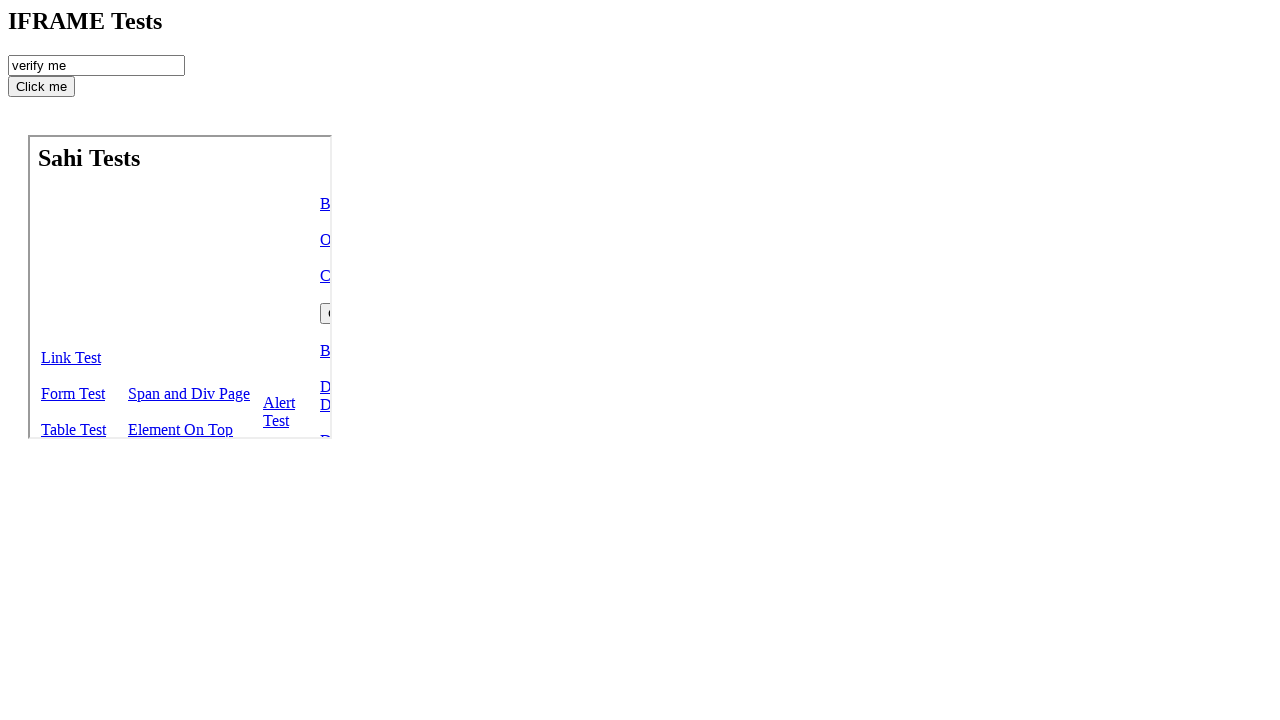

Located iframe element using CSS selector
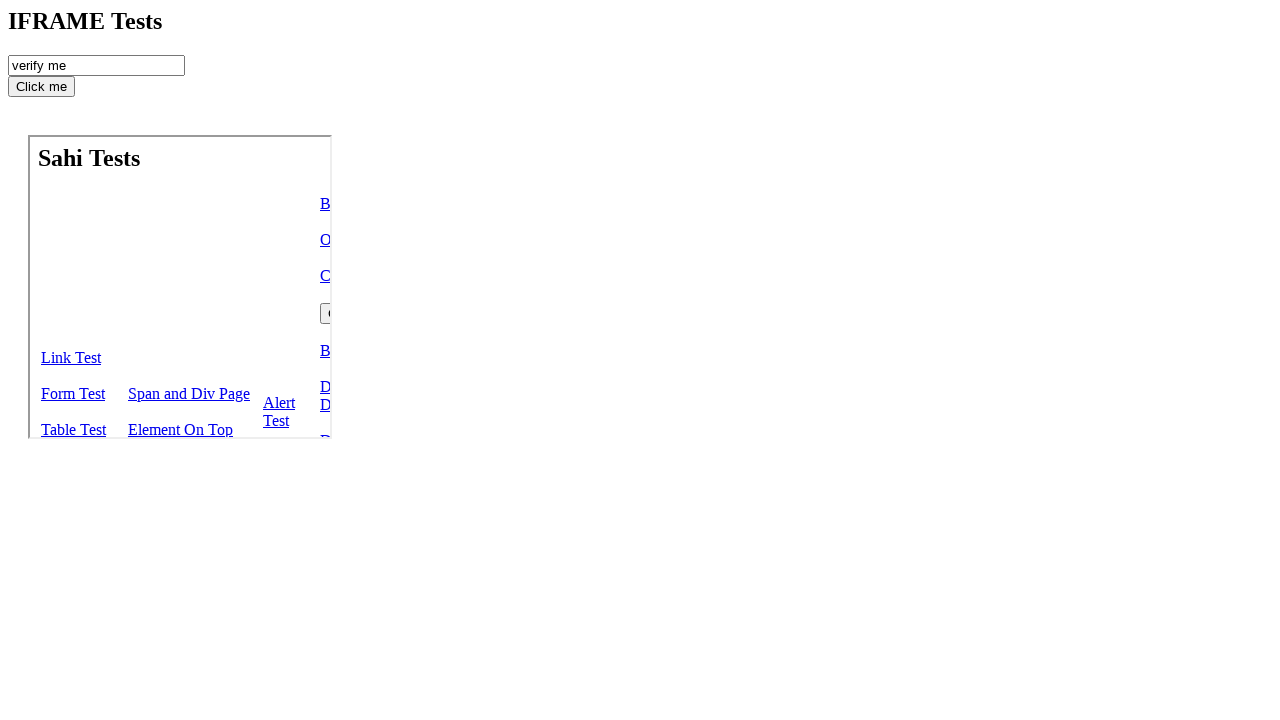

Clicked link in iframe to navigate to linkTest.htm at (71, 358) on body > iframe >> internal:control=enter-frame >> xpath=//a[@href='linkTest.htm']
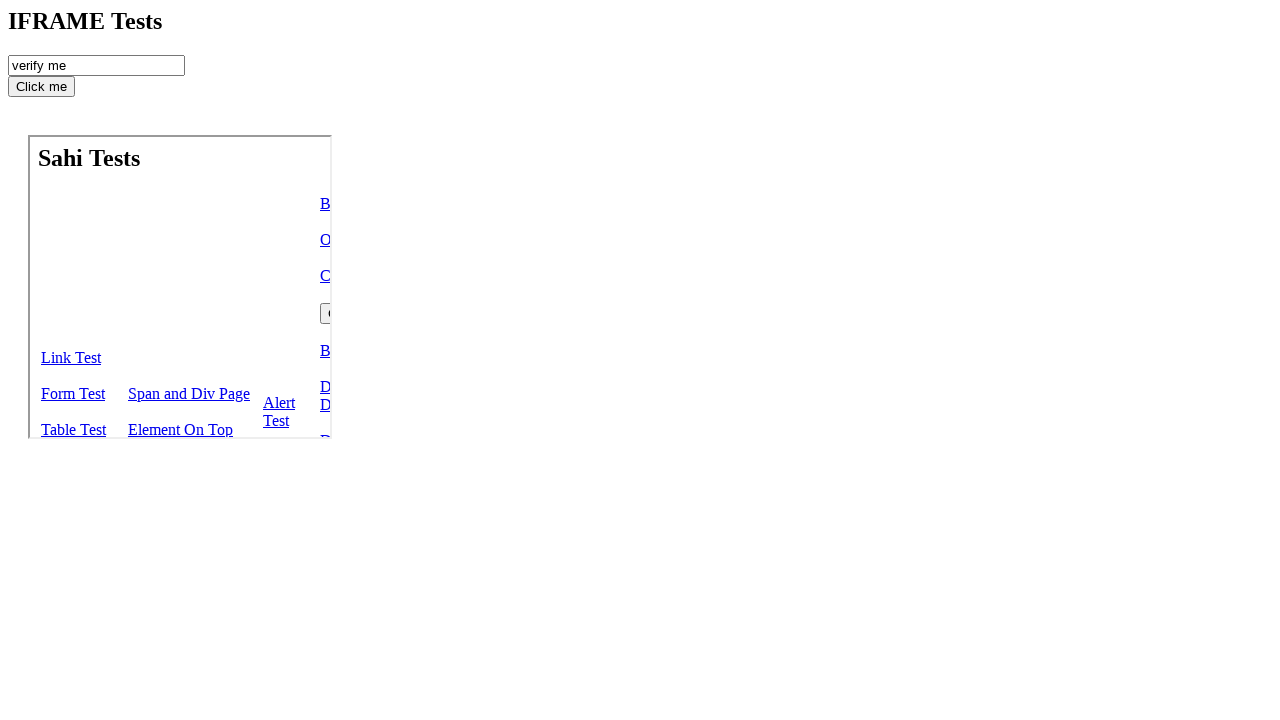

Cleared checkRecord field in parent frame on #checkRecord
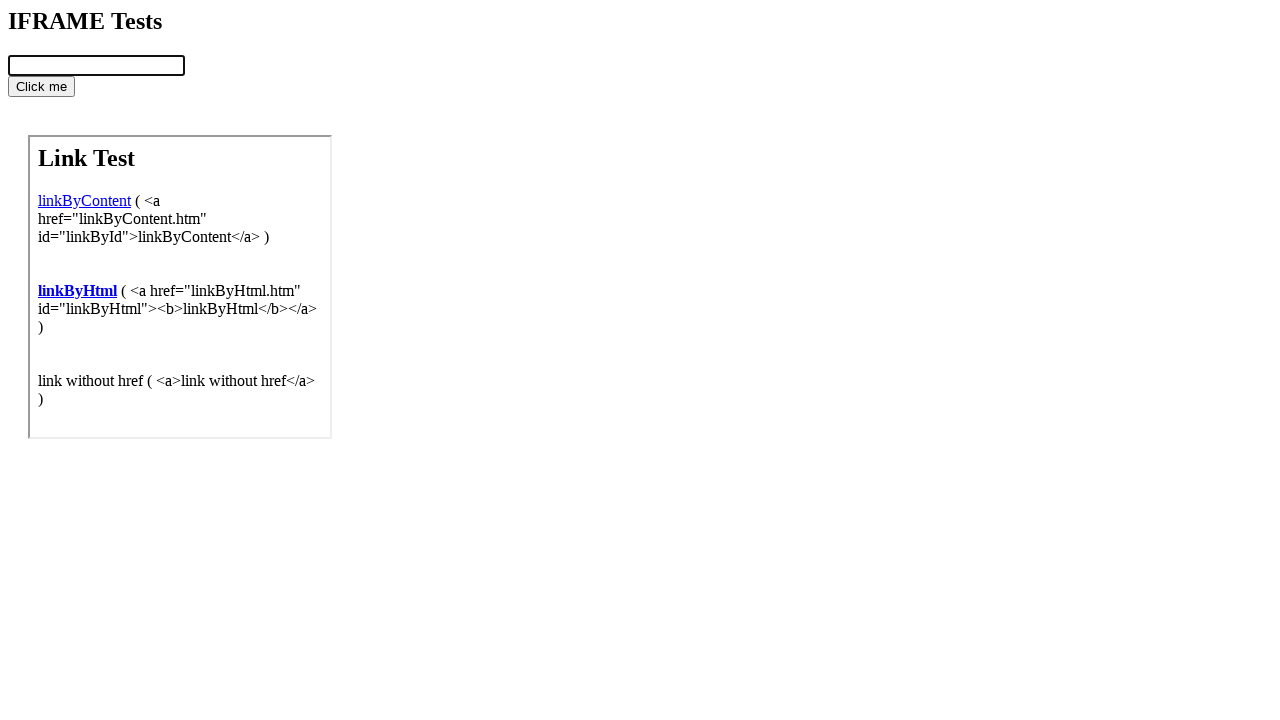

Filled checkRecord field with text indicating return to outer HTML on #checkRecord
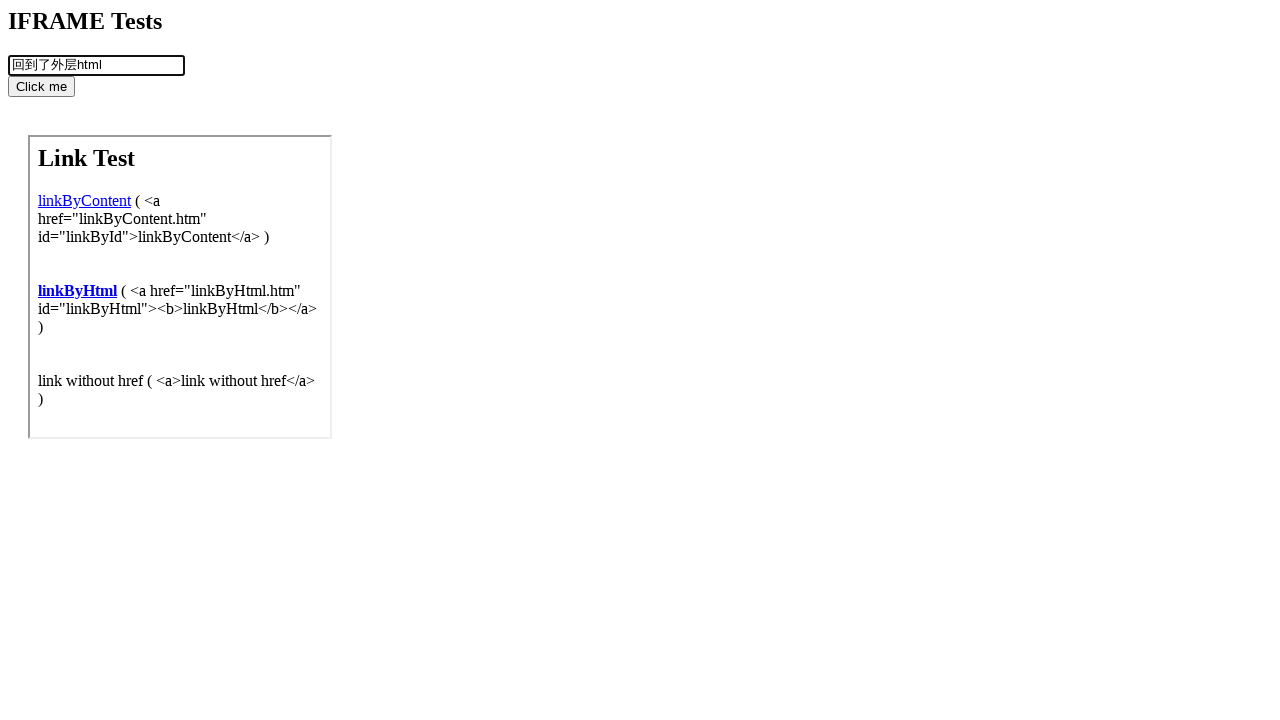

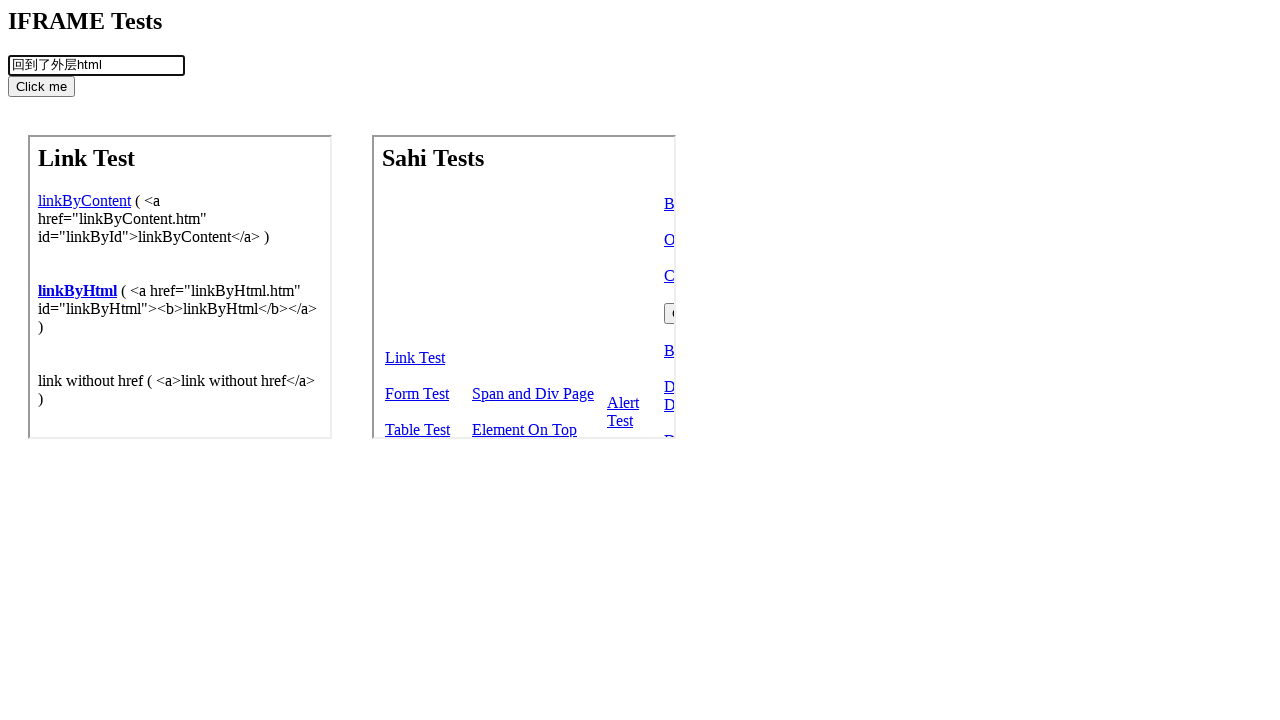